Tests page scrolling functionality by scrolling to the bottom of the page using JavaScript execution

Starting URL: http://demo.automationtesting.in/FileDownload.html

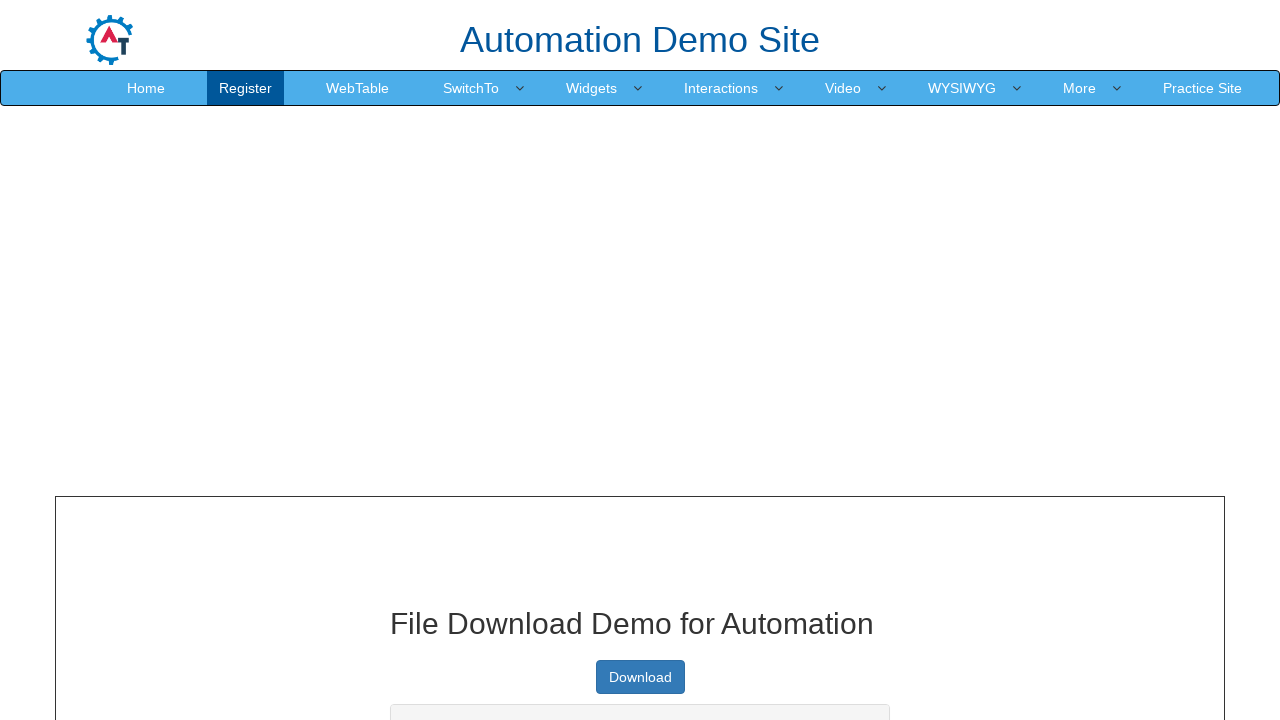

Scrolled to the bottom of the page using JavaScript
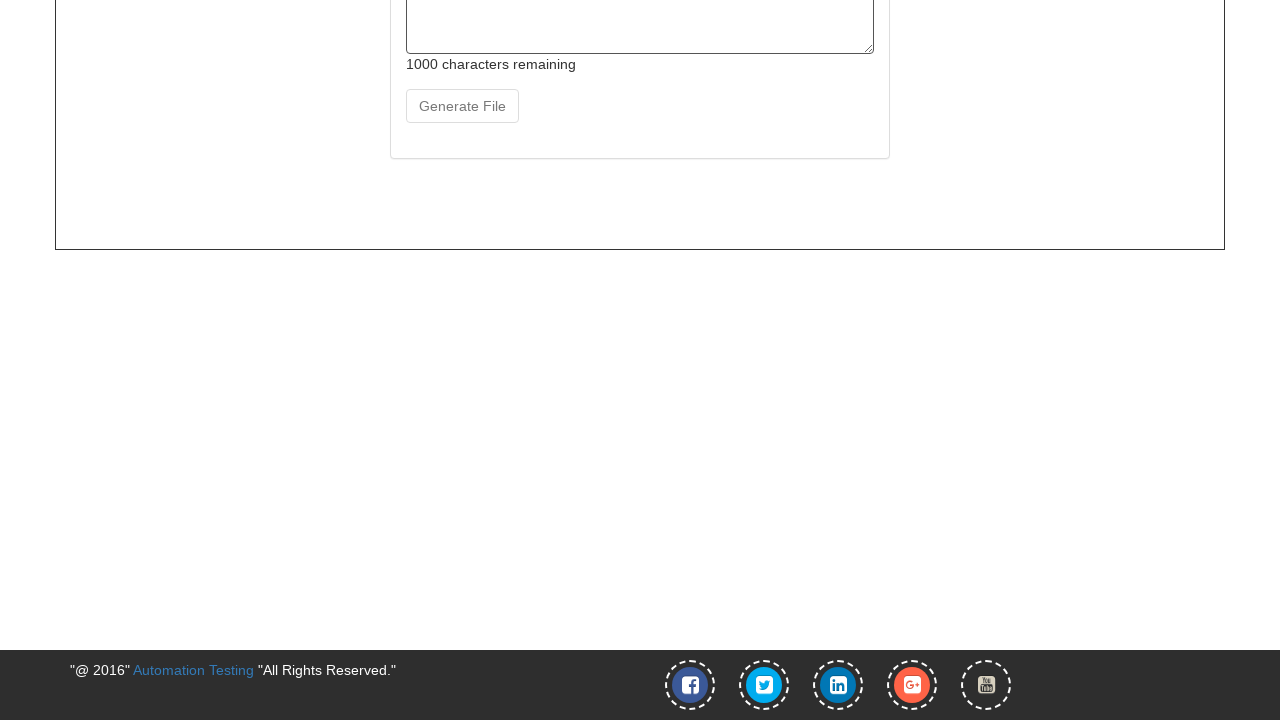

Waited for scroll animation to complete
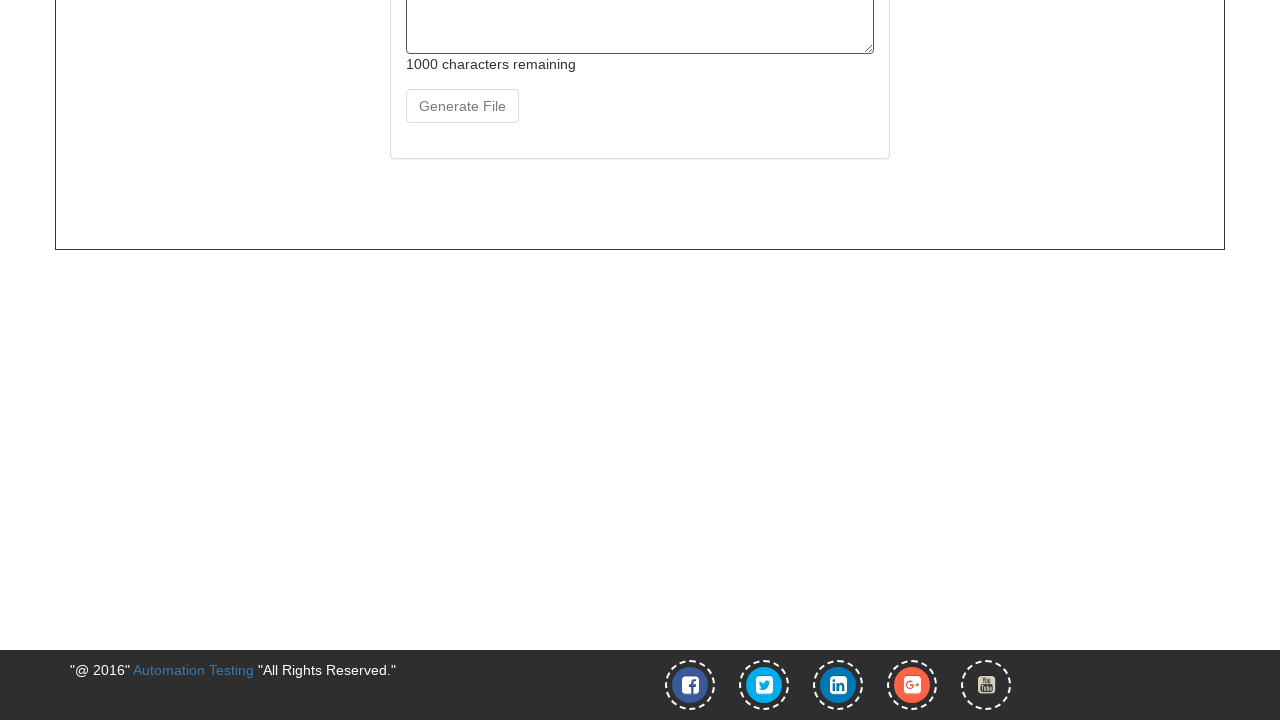

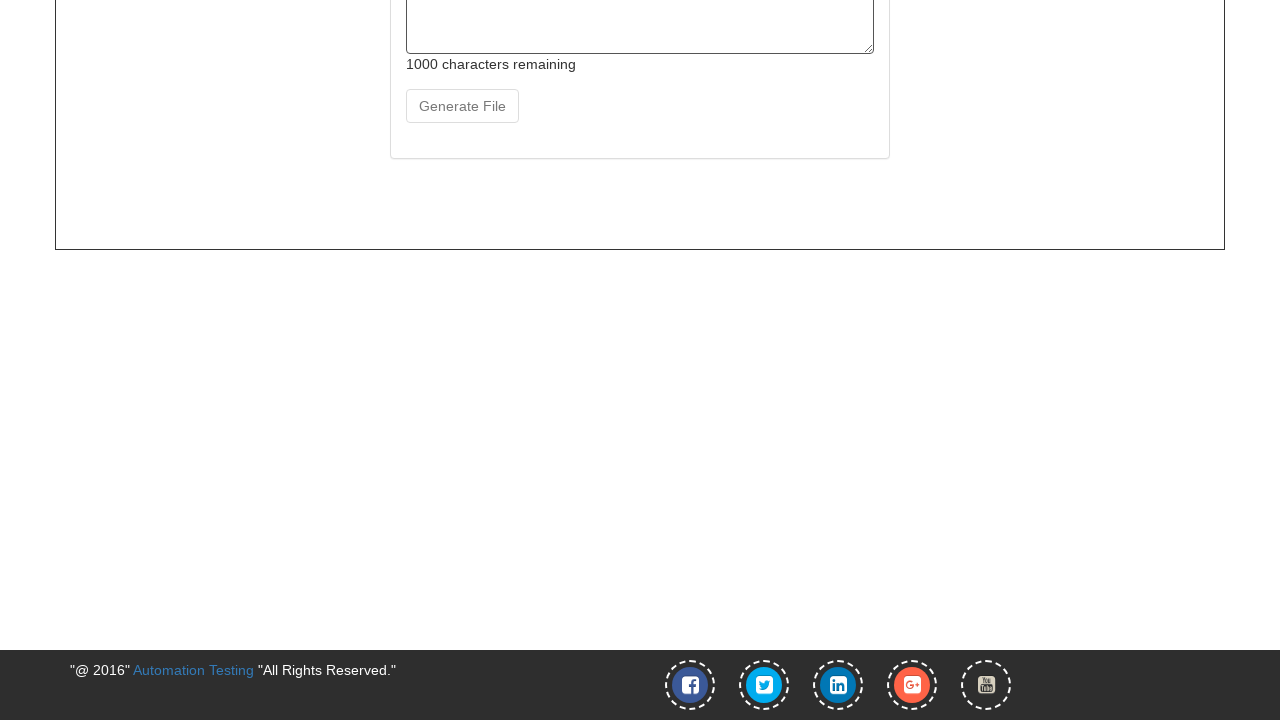